Tests the registration form by clicking signup, filling all registration fields, and submitting the form

Starting URL: http://testphp.vulnweb.com/login.php

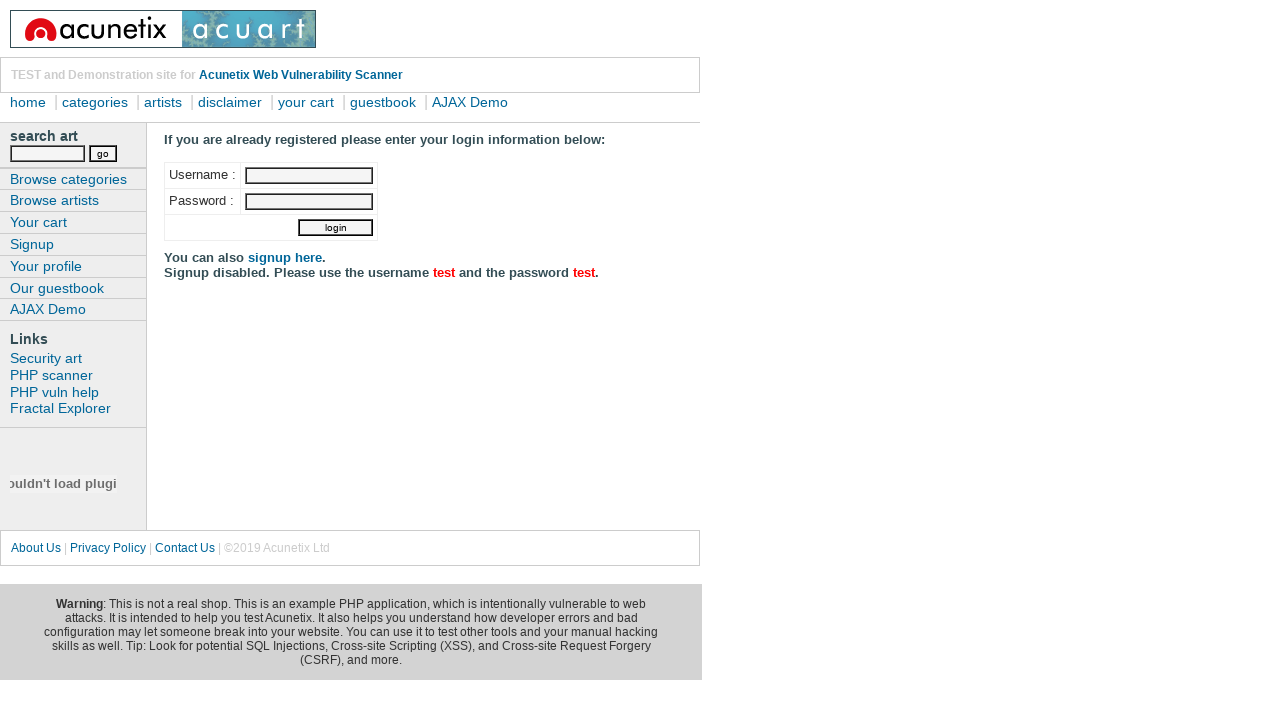

Clicked 'signup here' link to navigate to registration form at (285, 258) on xpath=//a[normalize-space()='signup here']
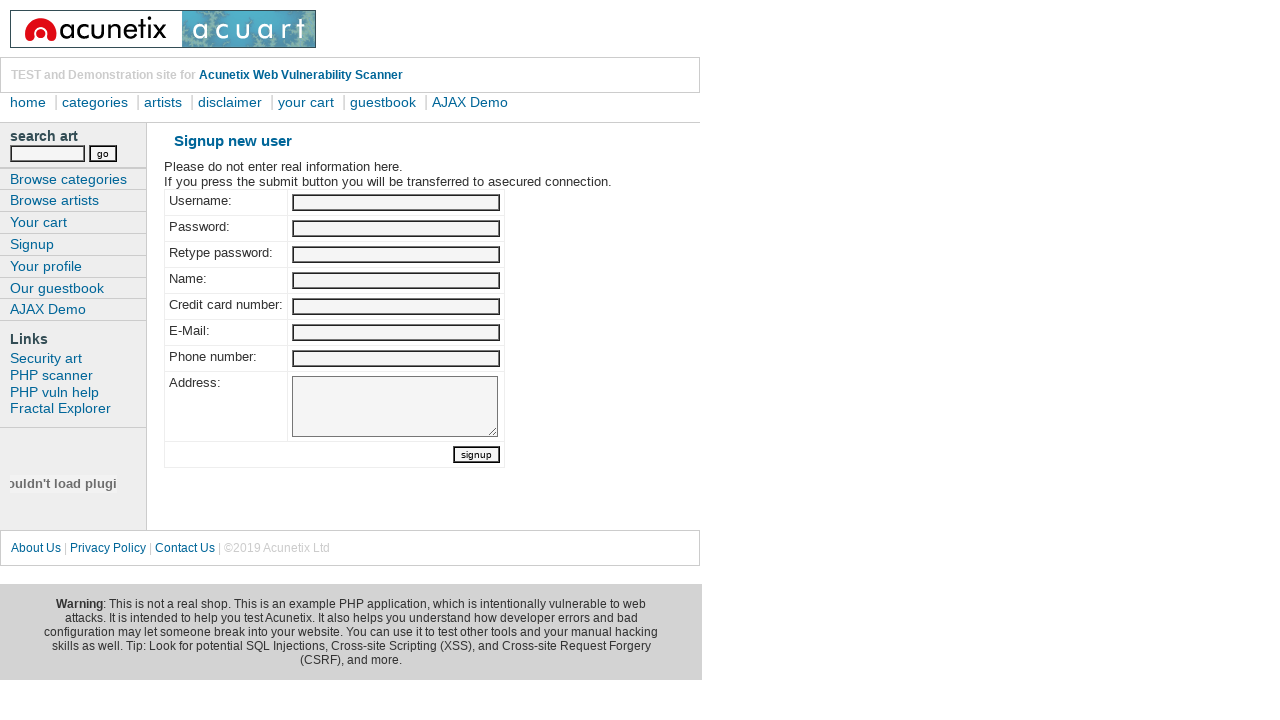

Filled username field with 'usernametest' on //input[@name='uuname']
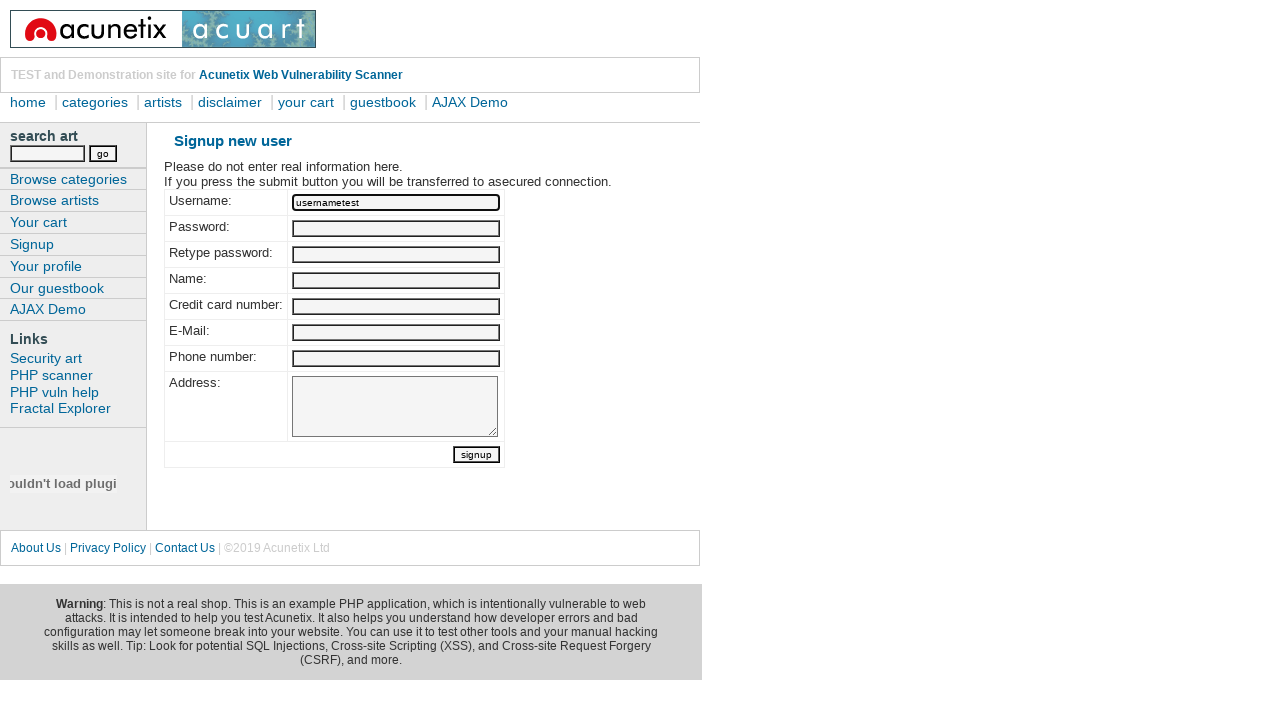

Filled password field with 'passwordtest' on //input[@name='upass']
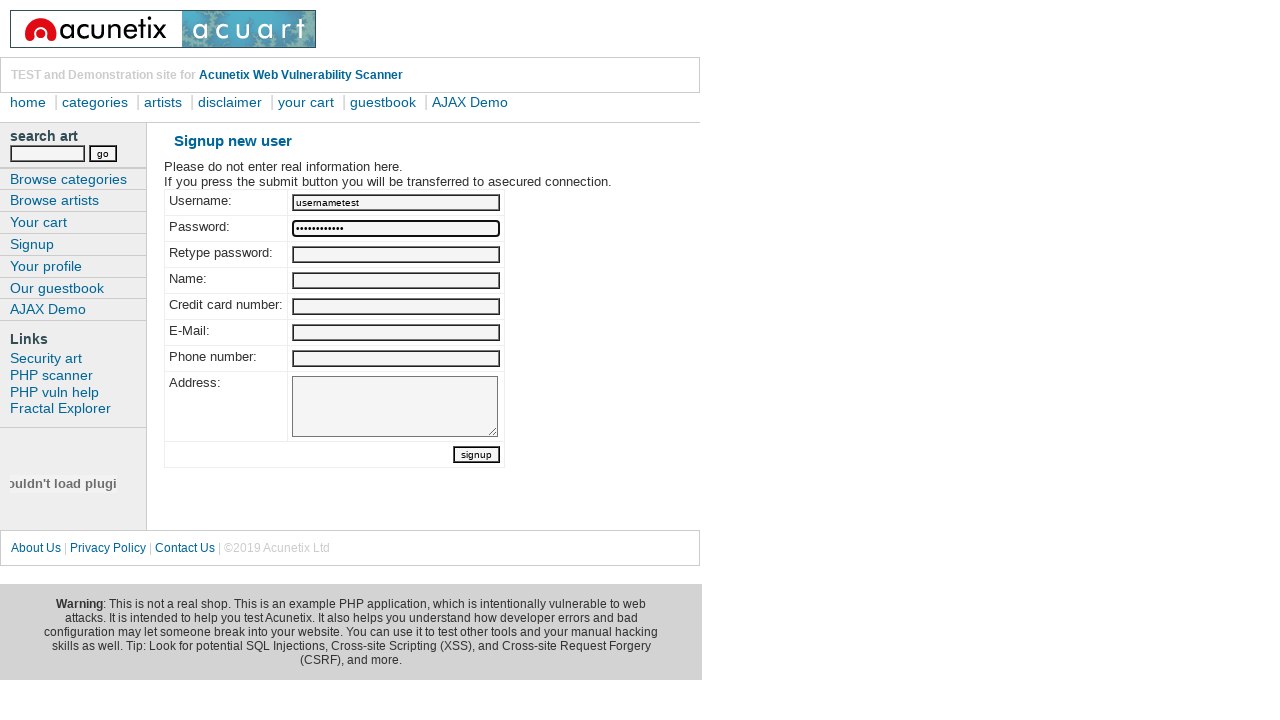

Filled password confirmation field with 'passwordtest' on //input[@name='upass2']
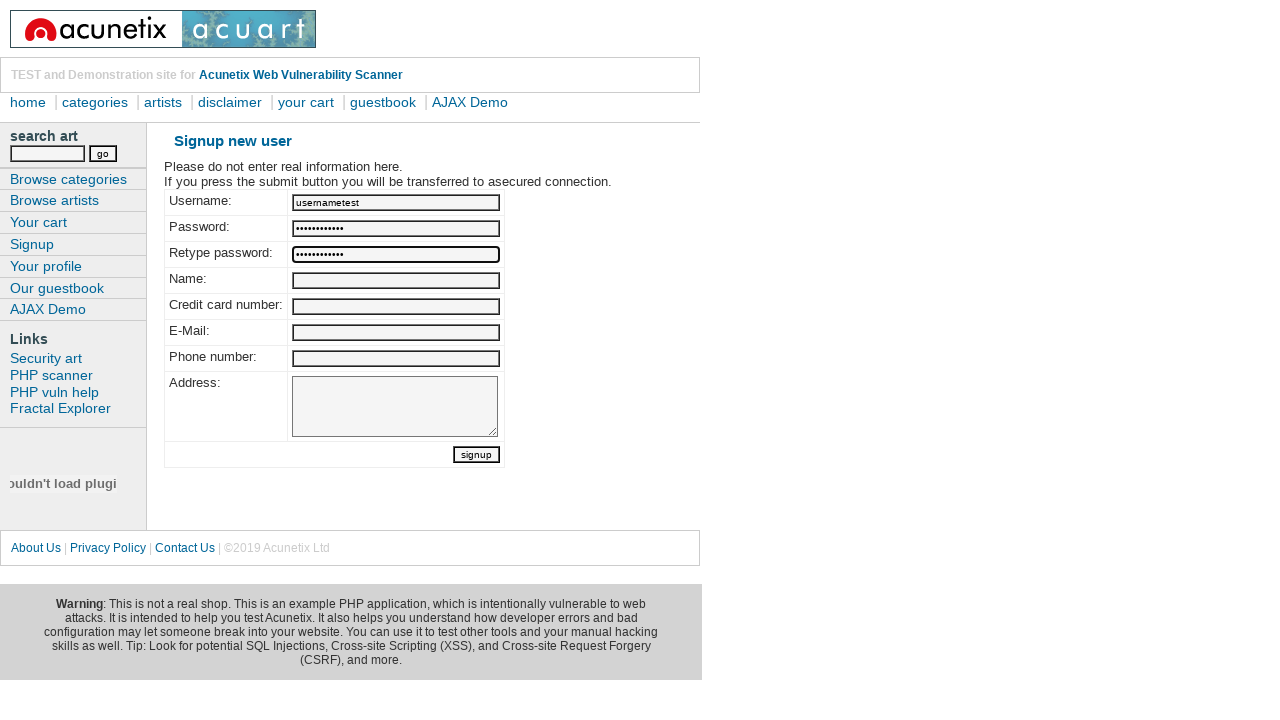

Filled name field with 'nametest' on //input[@name='urname']
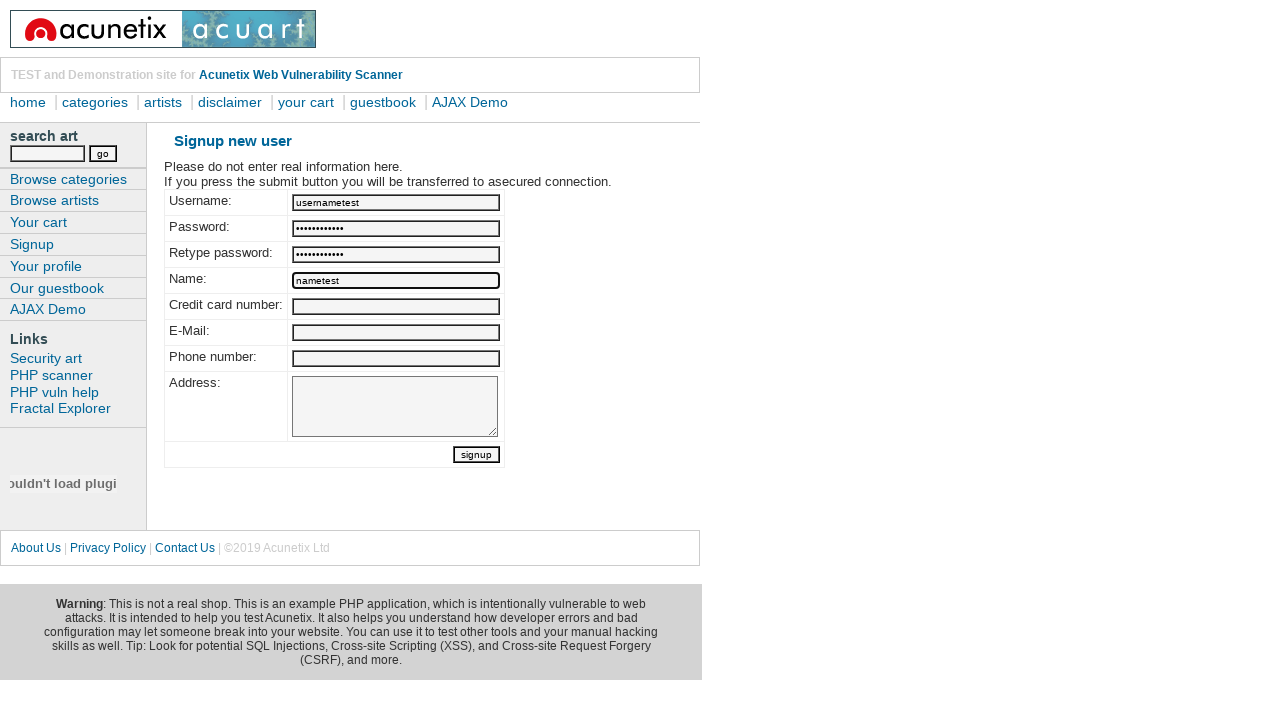

Filled card number field with '123876456098' on //input[@name='ucc']
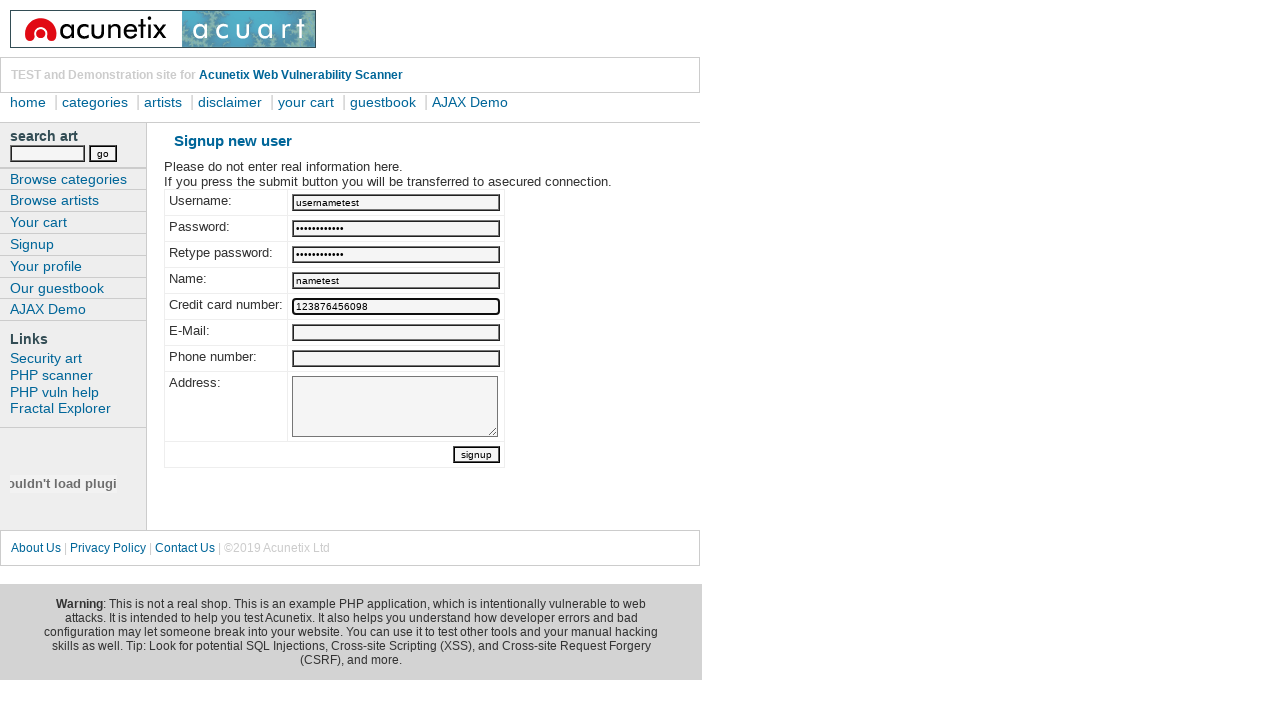

Filled email field with 'emailtest@gmail.com' on //input[@name='uemail']
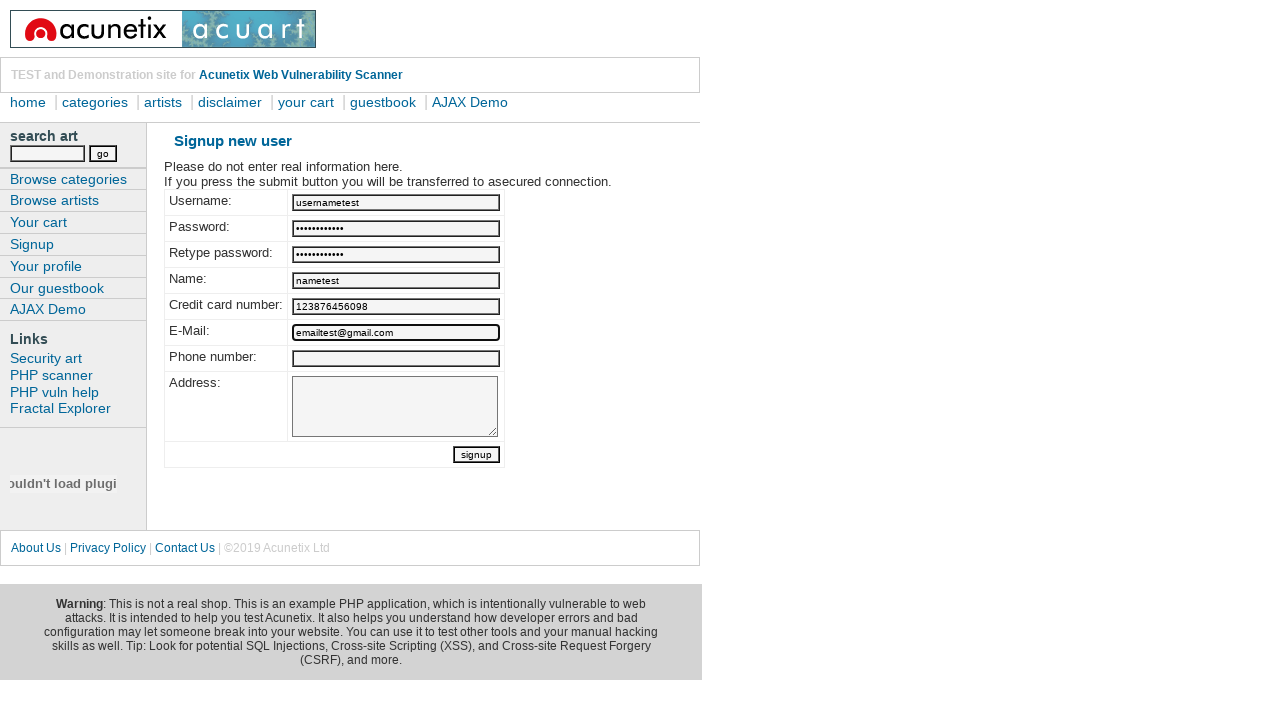

Filled phone field with '40028922' on //input[@name='uphone']
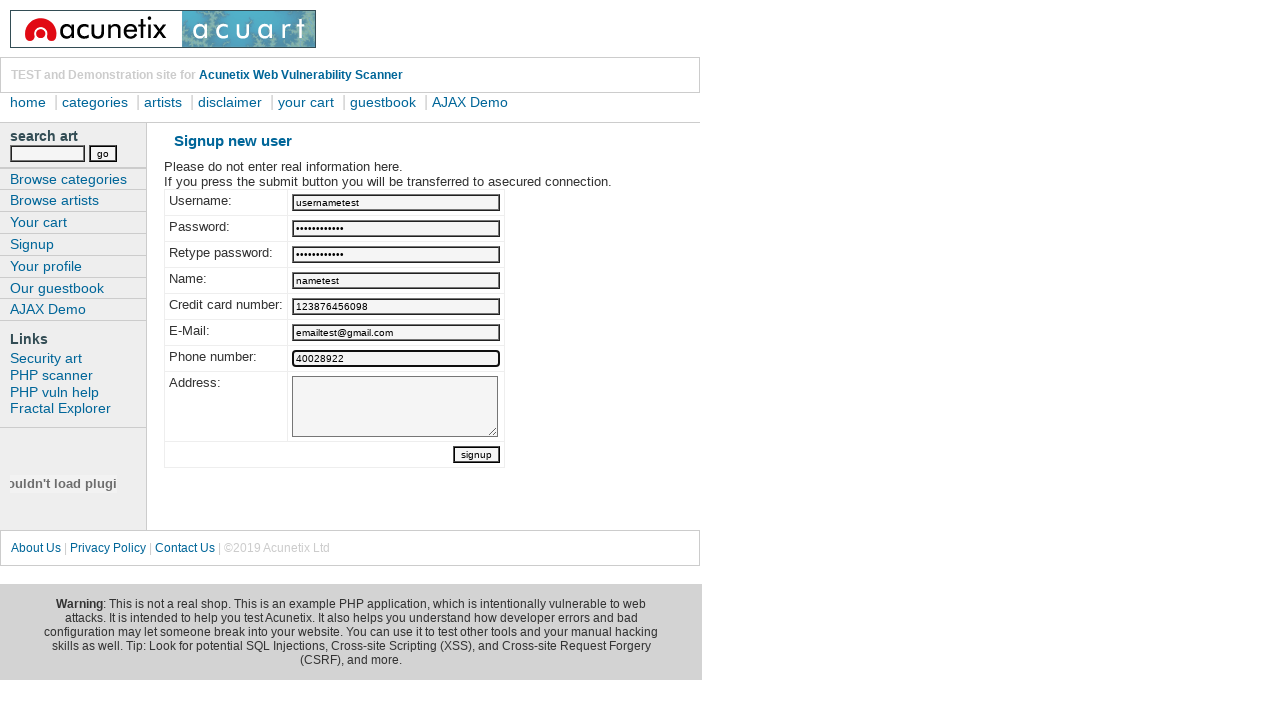

Filled address field with 'rua do fim do mundo, 000' on //textarea[@name='uaddress']
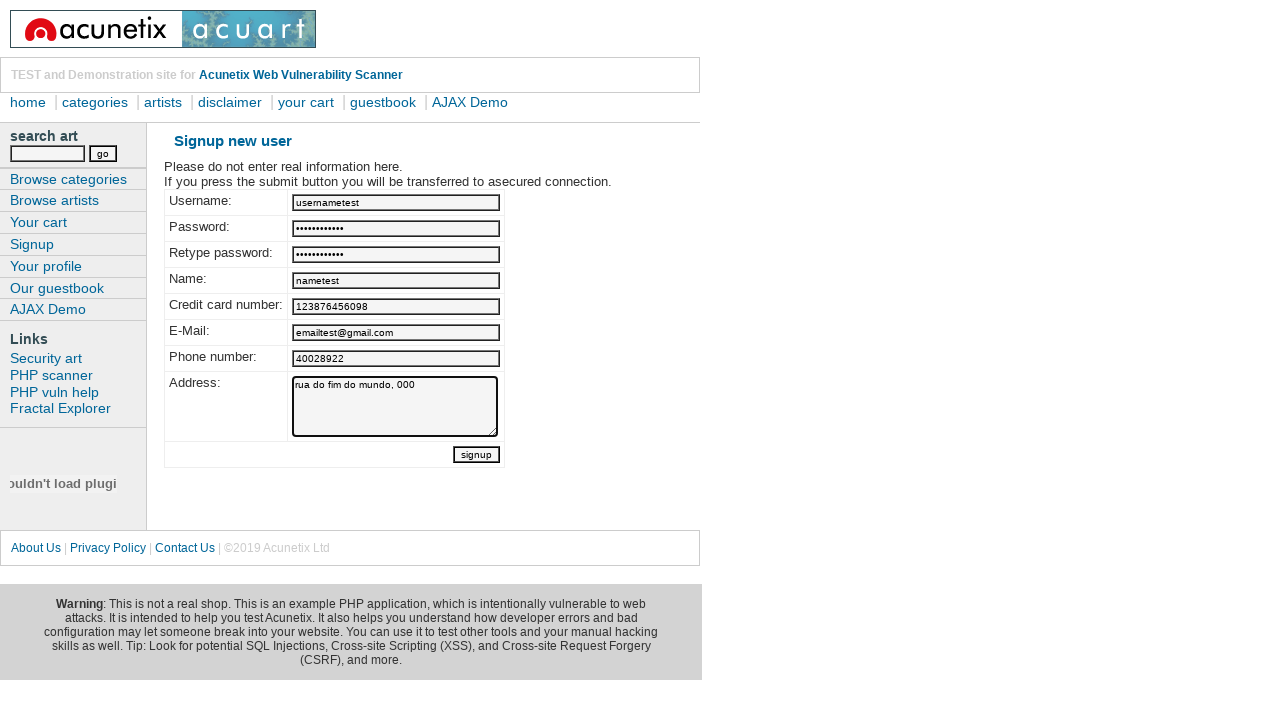

Clicked signup button to submit registration form at (476, 455) on xpath=//input[@name='signup']
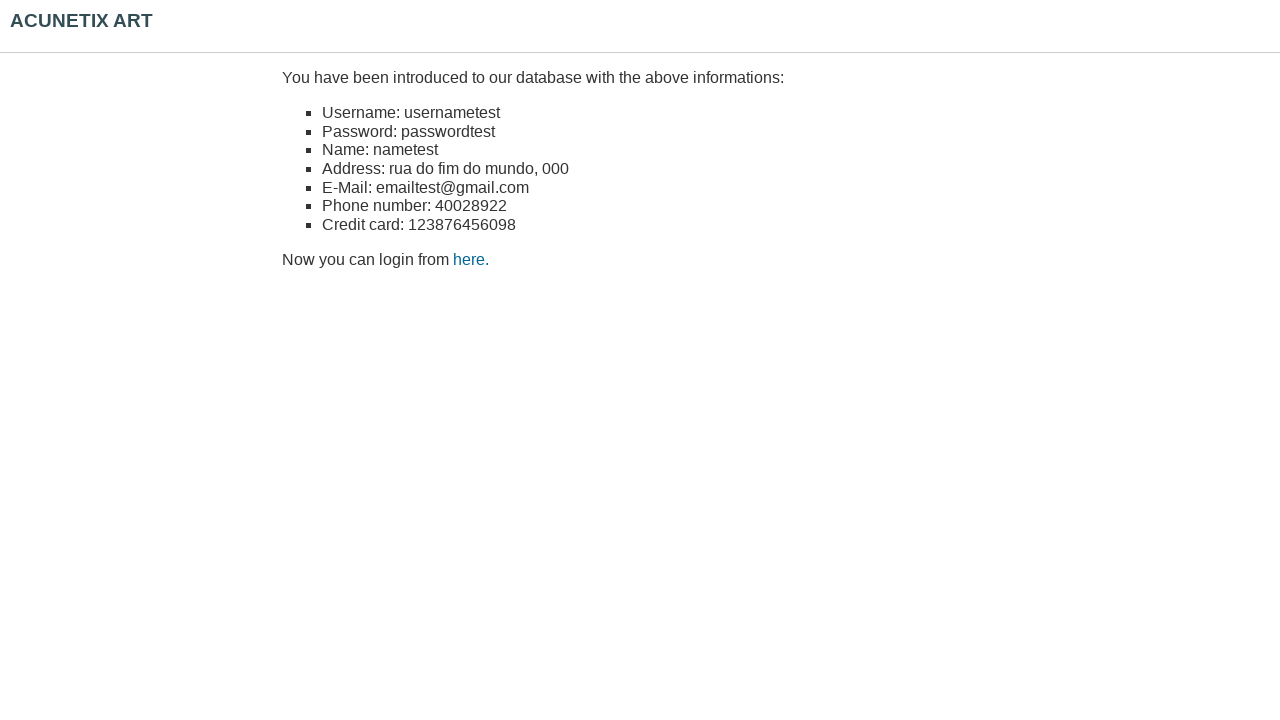

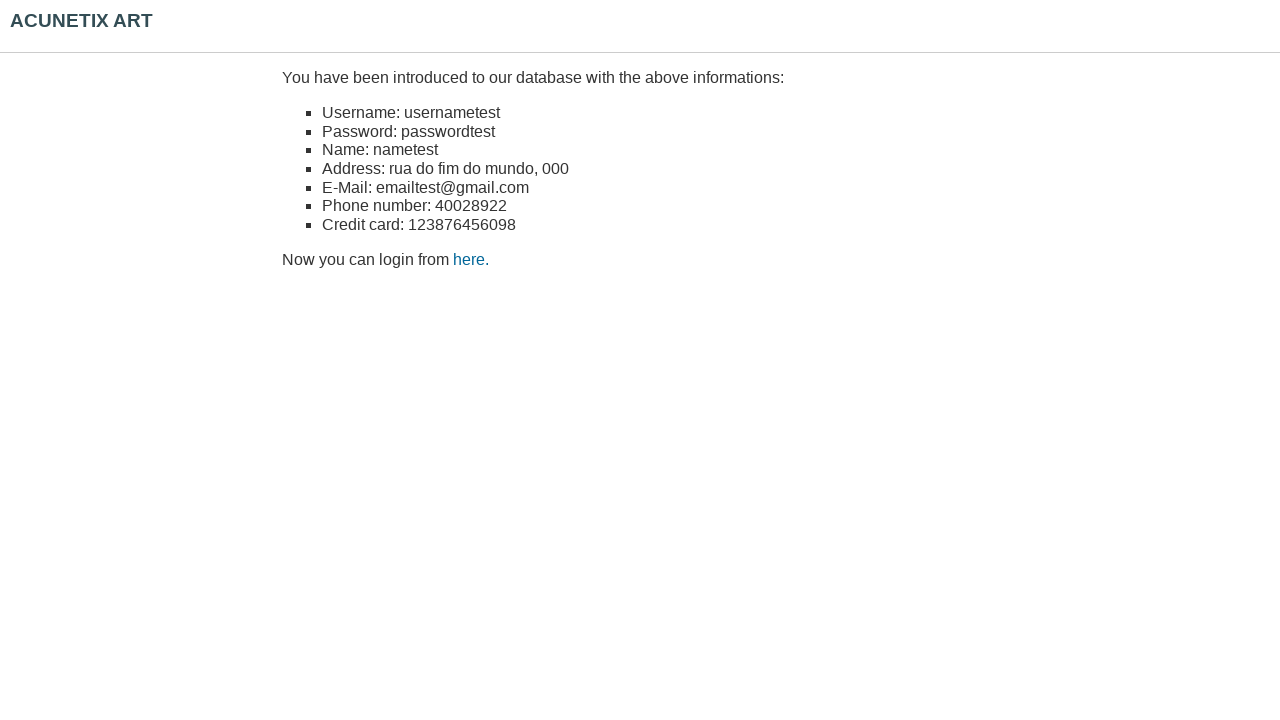